Tests shadow DOM interaction by filling a text input field inside a shadow root

Starting URL: http://watir.com/examples/shadow_dom.html

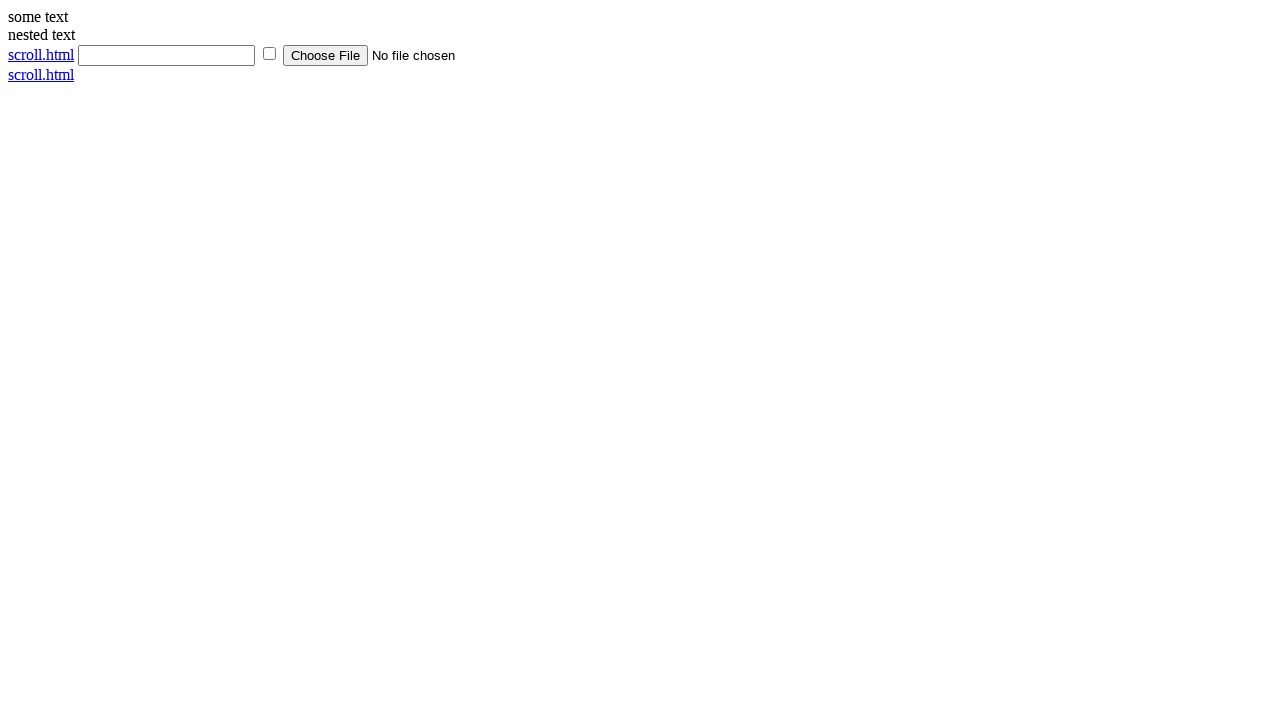

Filled text input field inside shadow DOM with 'Java programs' on #shadow_host >> input[type='text']
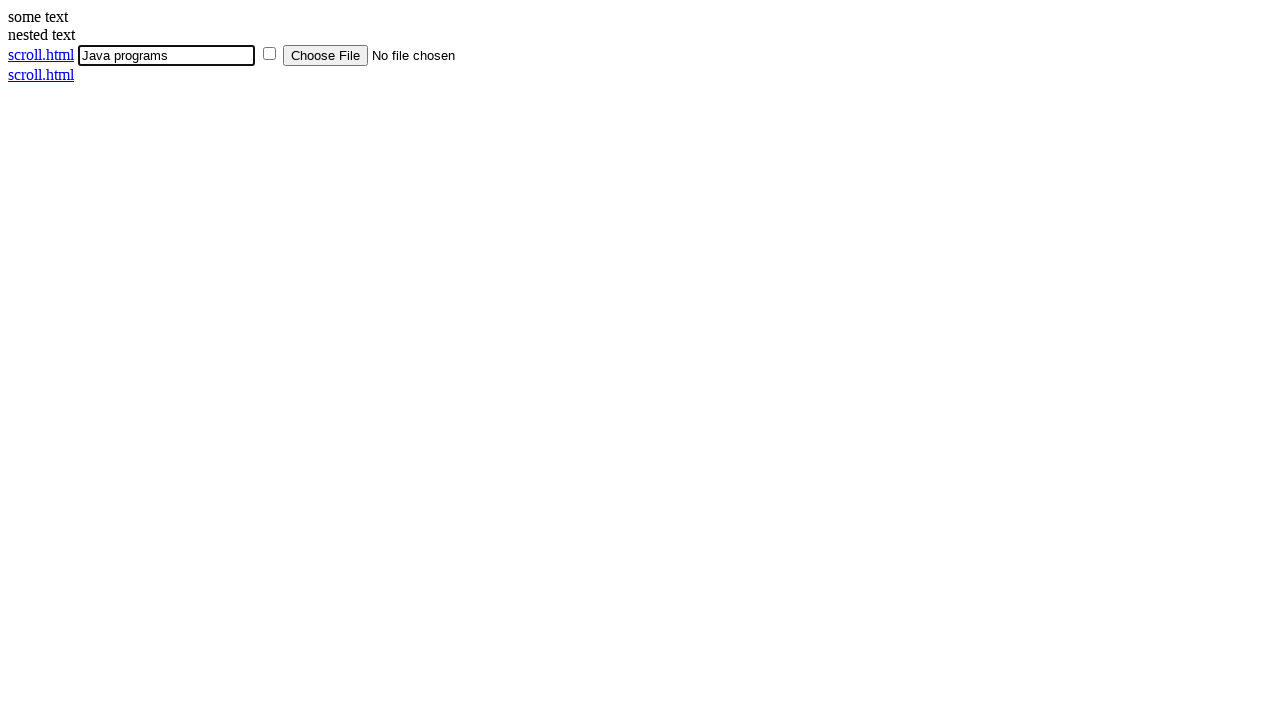

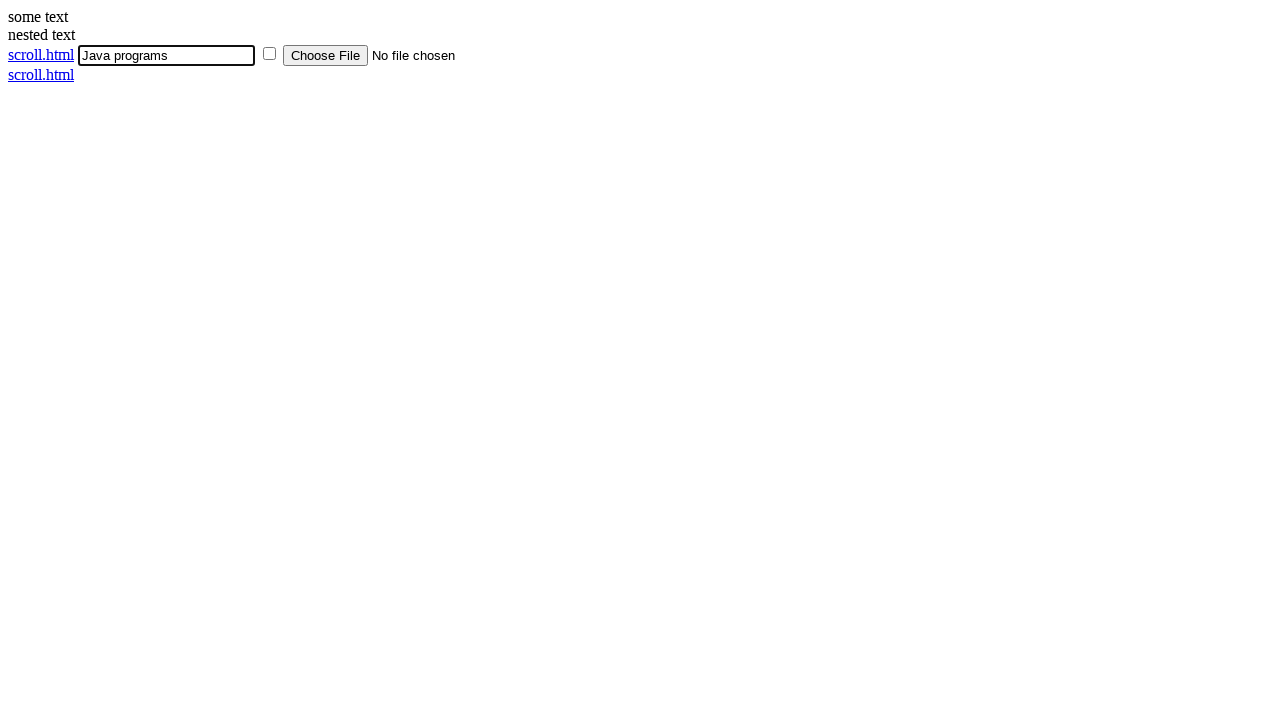